Tests clearing completed todos by adding a todo, marking it complete, then clicking the Clear completed button

Starting URL: https://demo.playwright.dev/todomvc

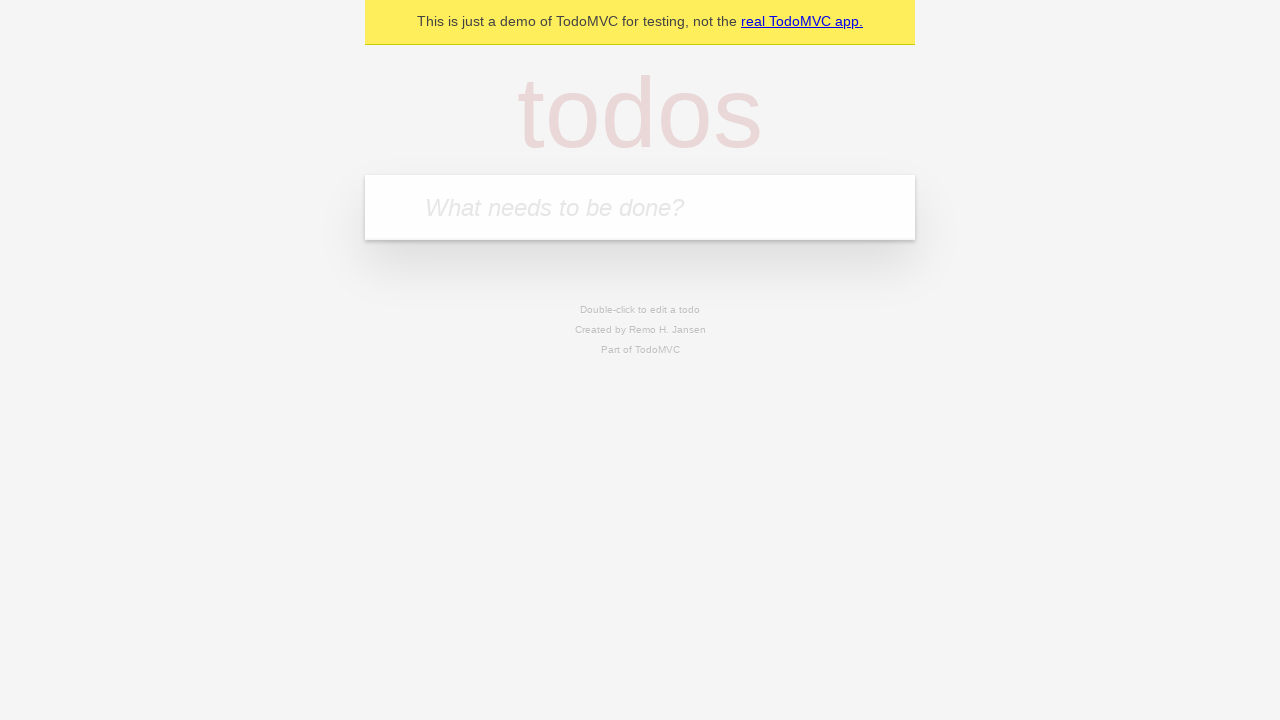

Filled new todo input field with 'Task 1' on .new-todo
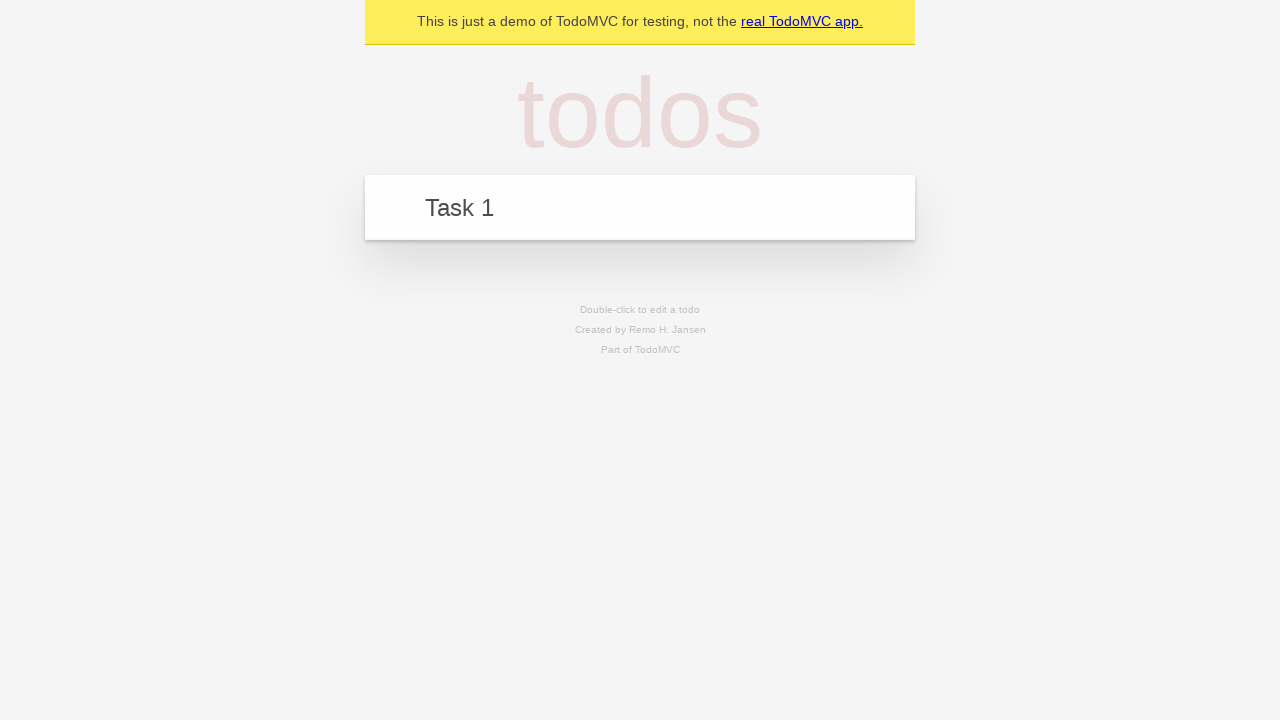

Pressed Enter to add the todo item on .new-todo
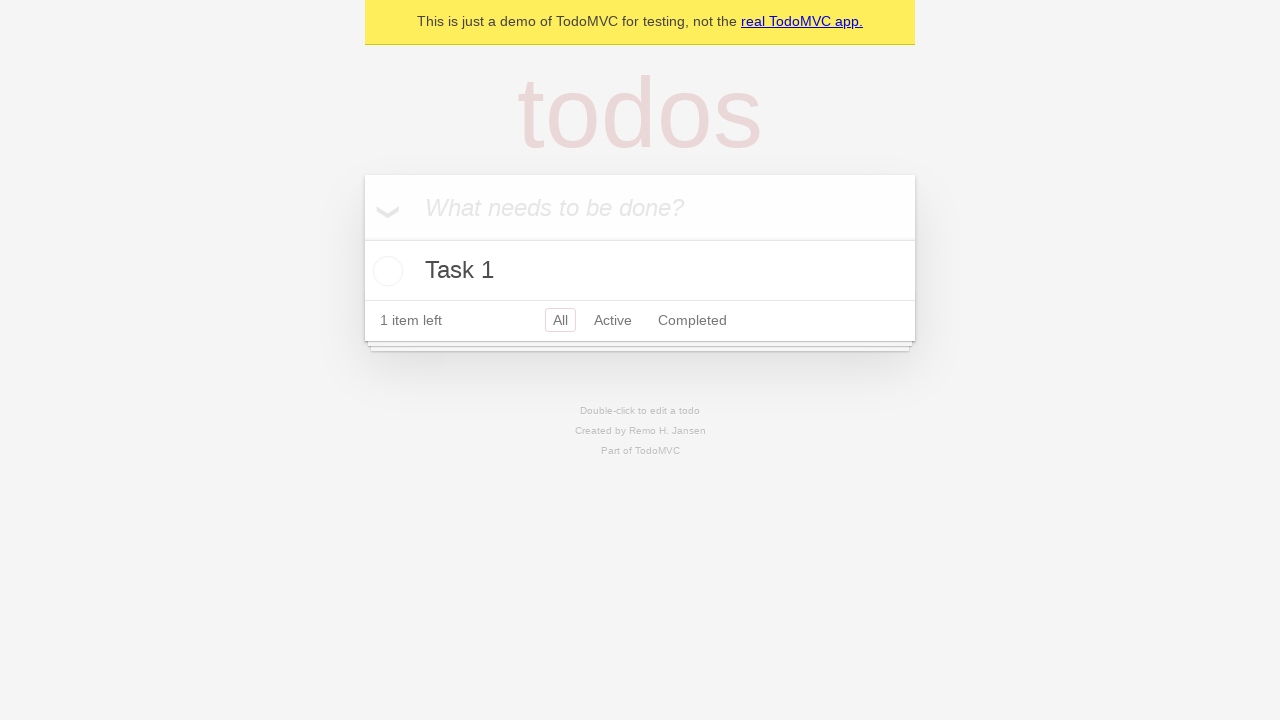

Todo item appeared in the list
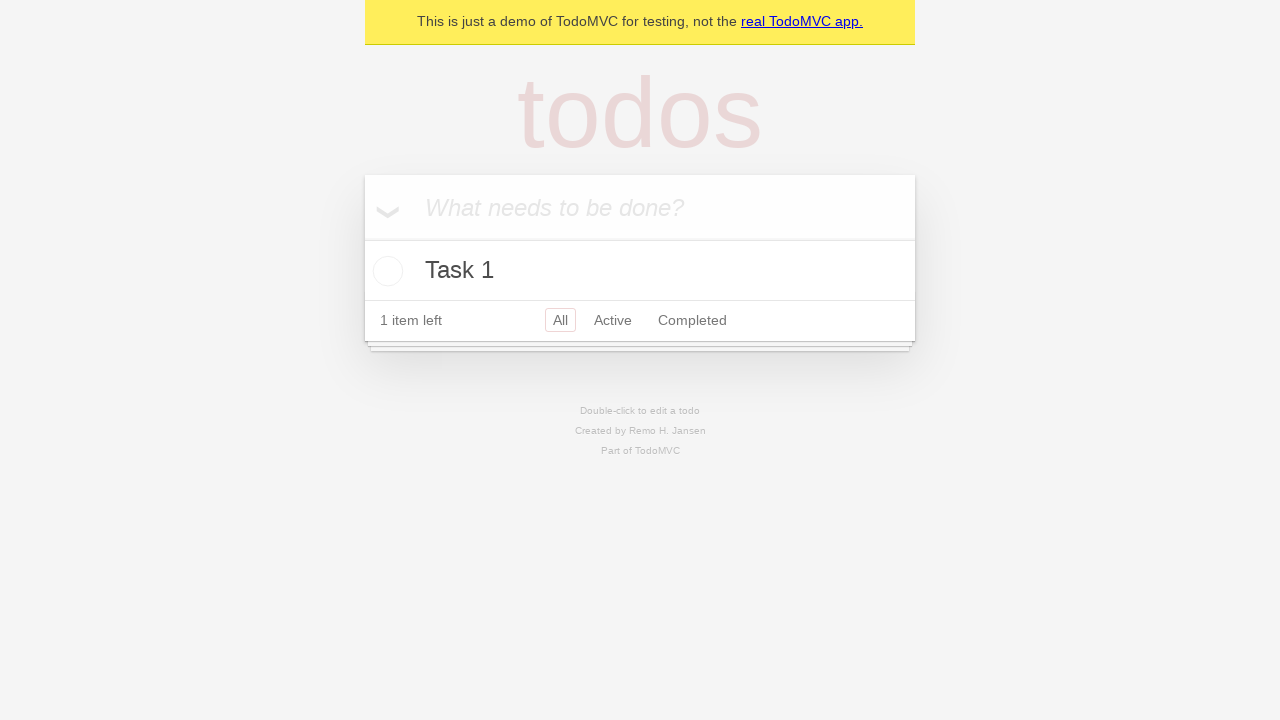

Clicked toggle button to mark todo as completed at (385, 271) on .todo-list li .toggle
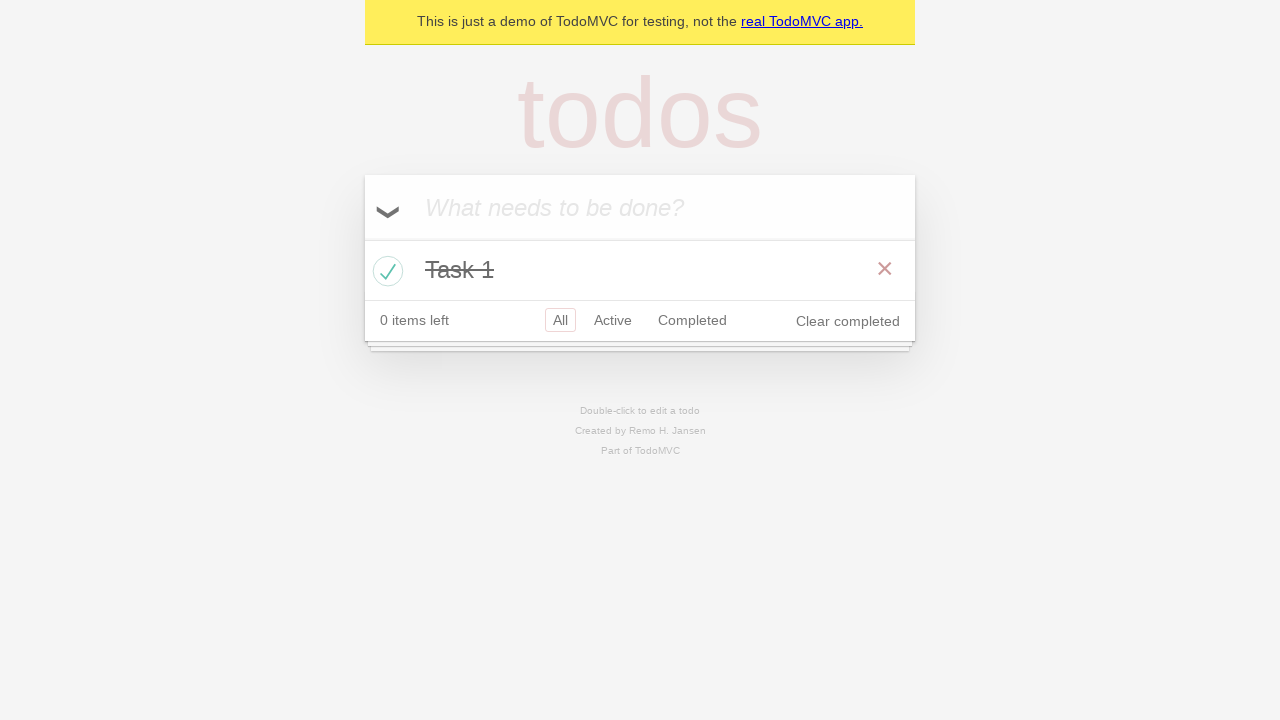

Clicked 'Clear completed' button to remove completed todos at (848, 321) on text=Clear completed
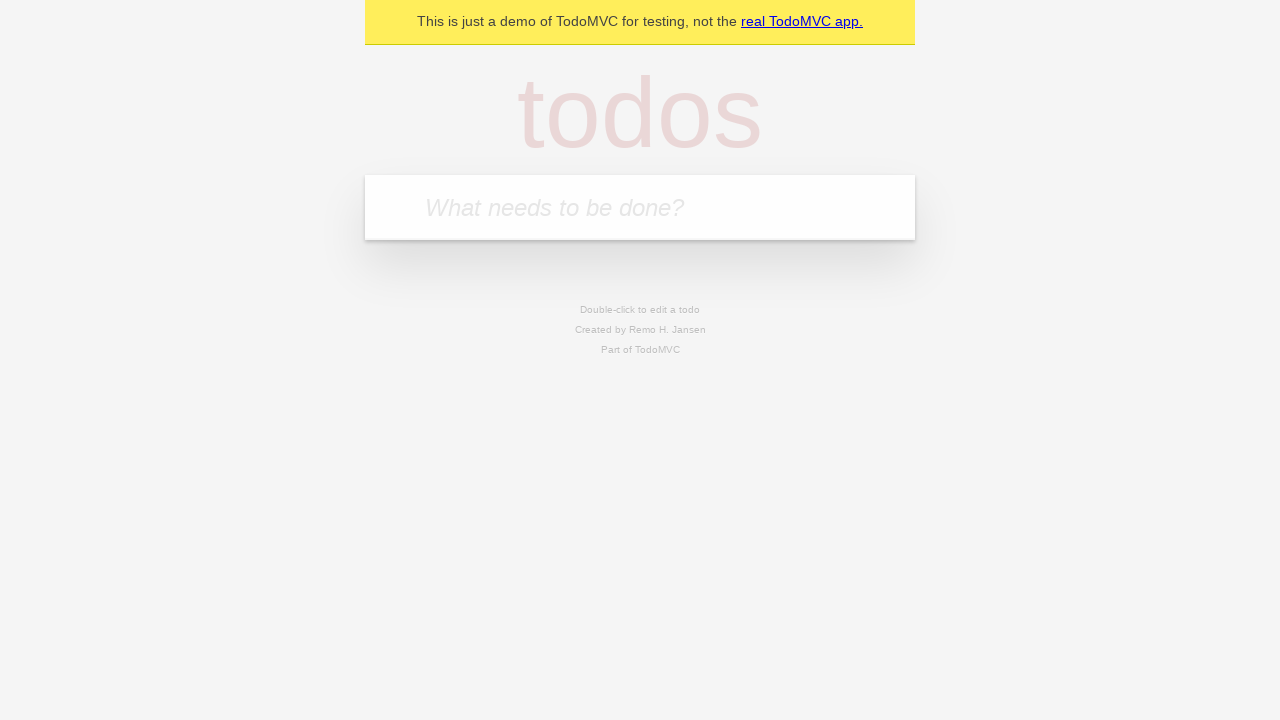

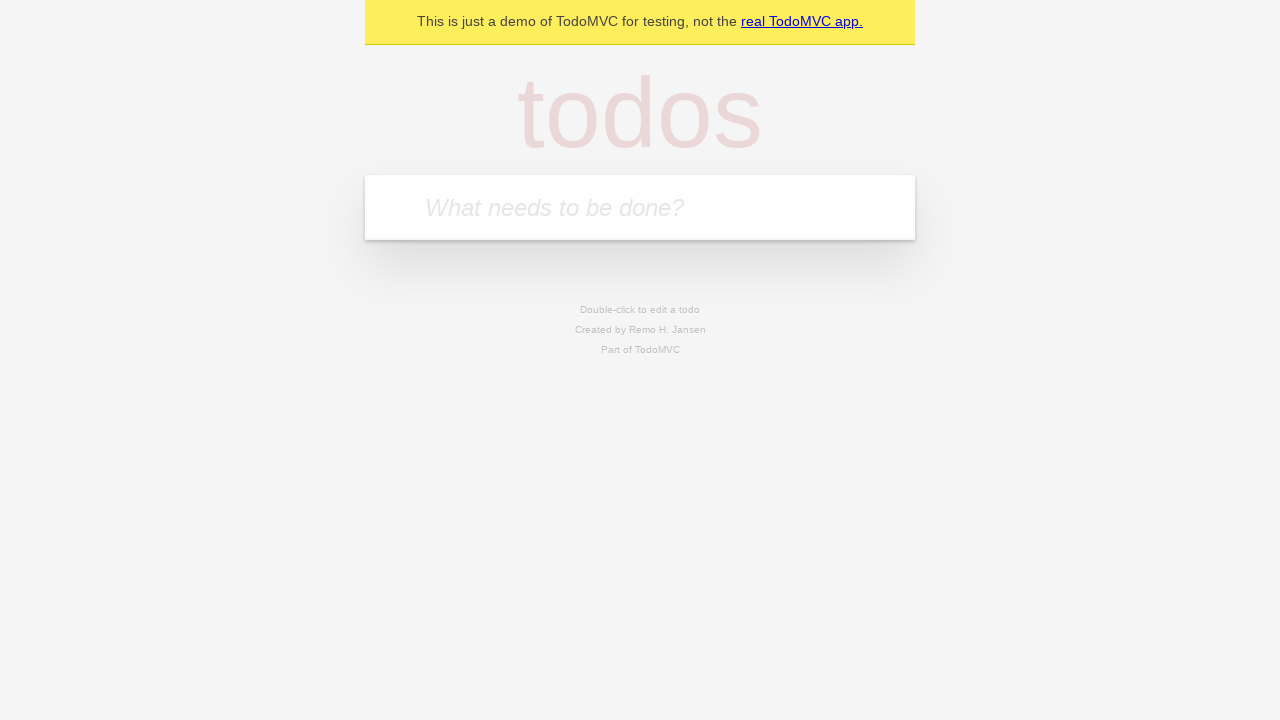